Tests navigation to the main page and clicking on the Add/Remove Elements link

Starting URL: https://the-internet.herokuapp.com/

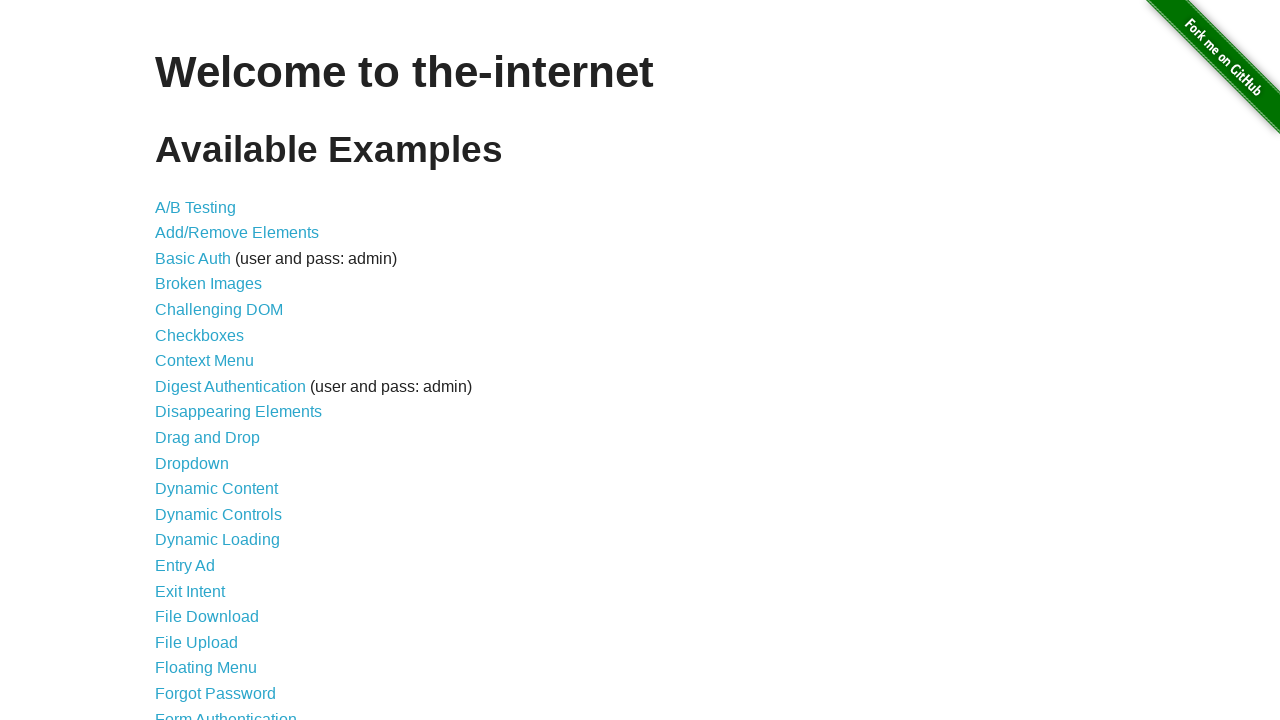

Navigated to the main page at https://the-internet.herokuapp.com/
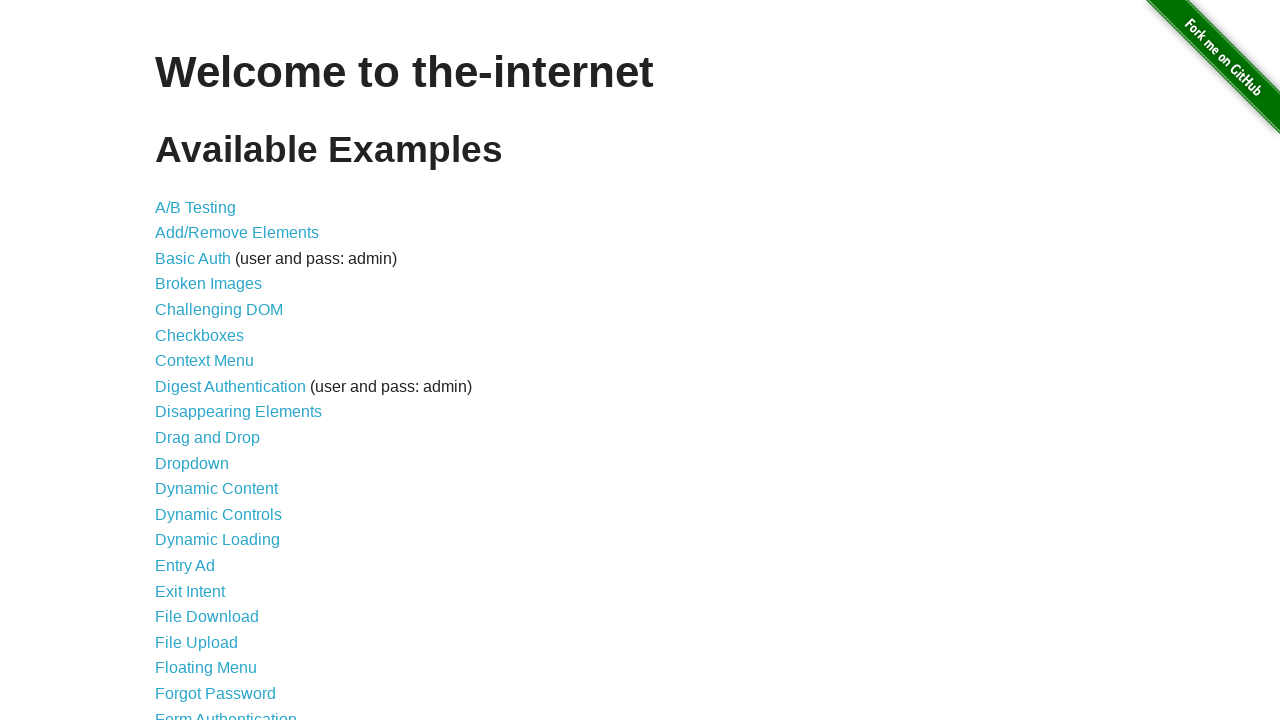

Clicked on the Add/Remove Elements link at (237, 233) on a[href='/add_remove_elements/']
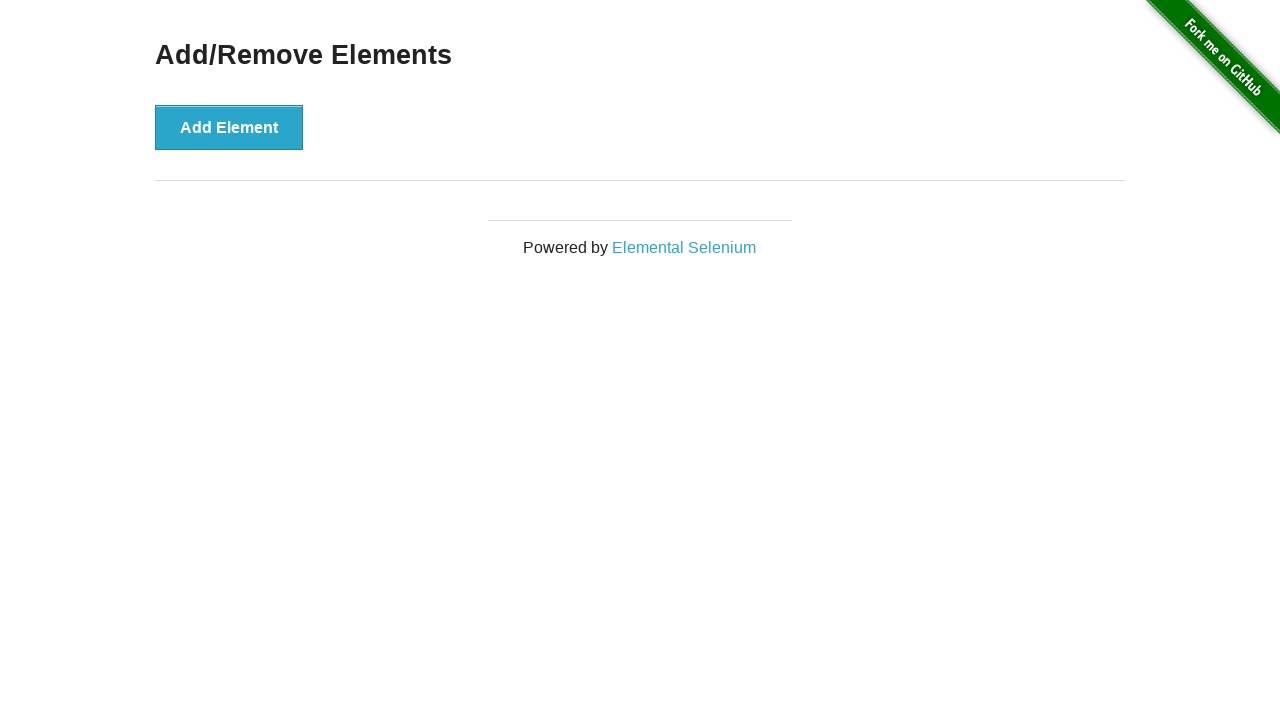

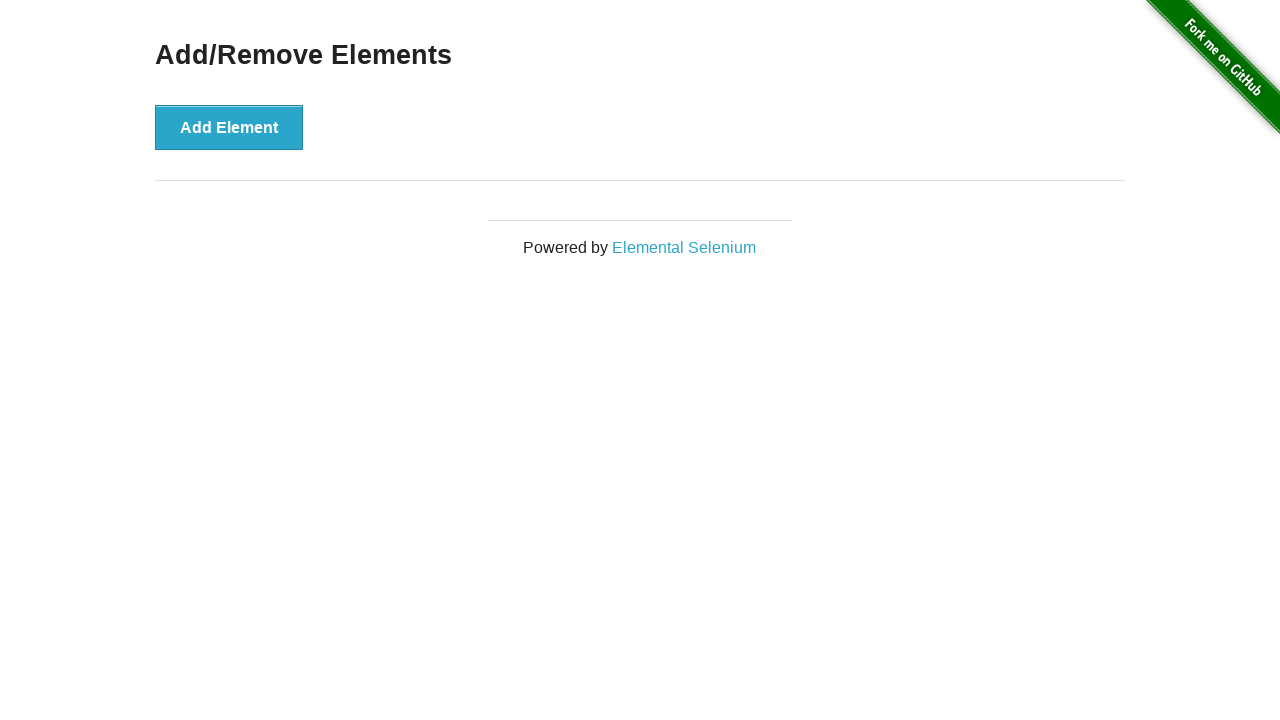